Tests iframe switching and window handling by navigating to a discount page, switching to a fashion iframe, and clicking on the first product which opens in a new window.

Starting URL: https://testotomasyonu.com/discount

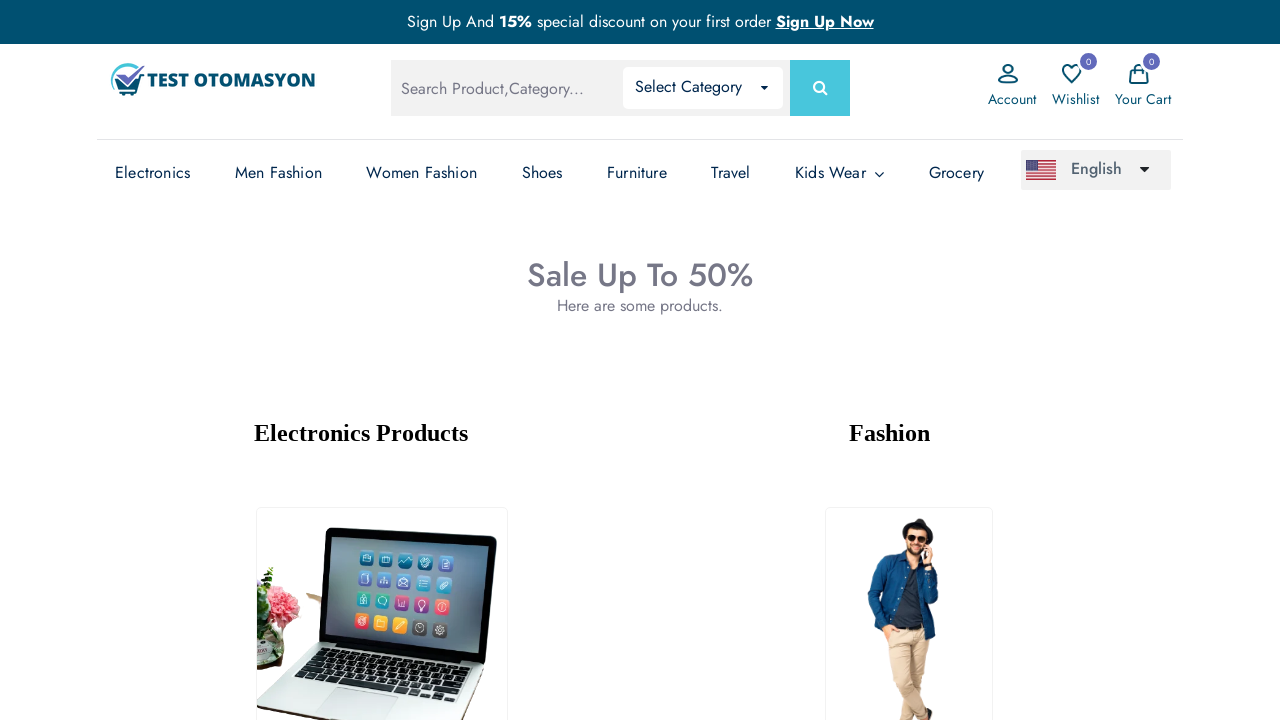

Waited for page to load (domcontentloaded)
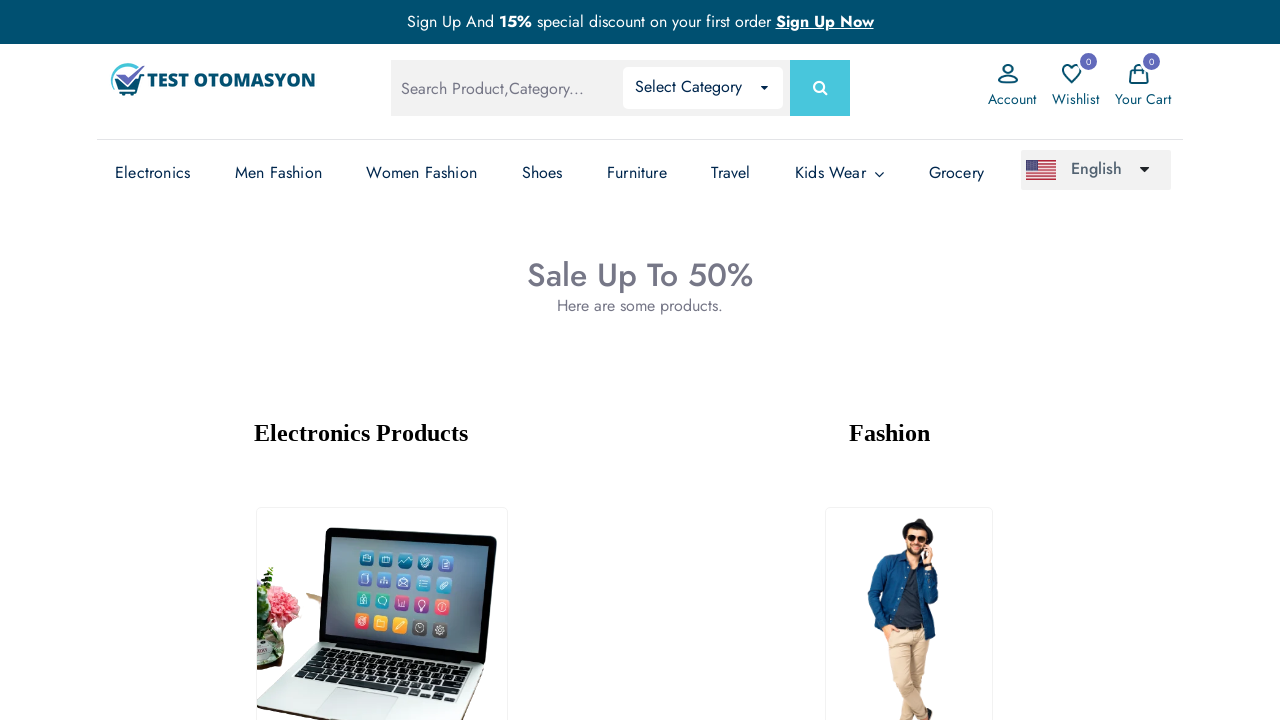

Located the fashion iframe (second iframe on page)
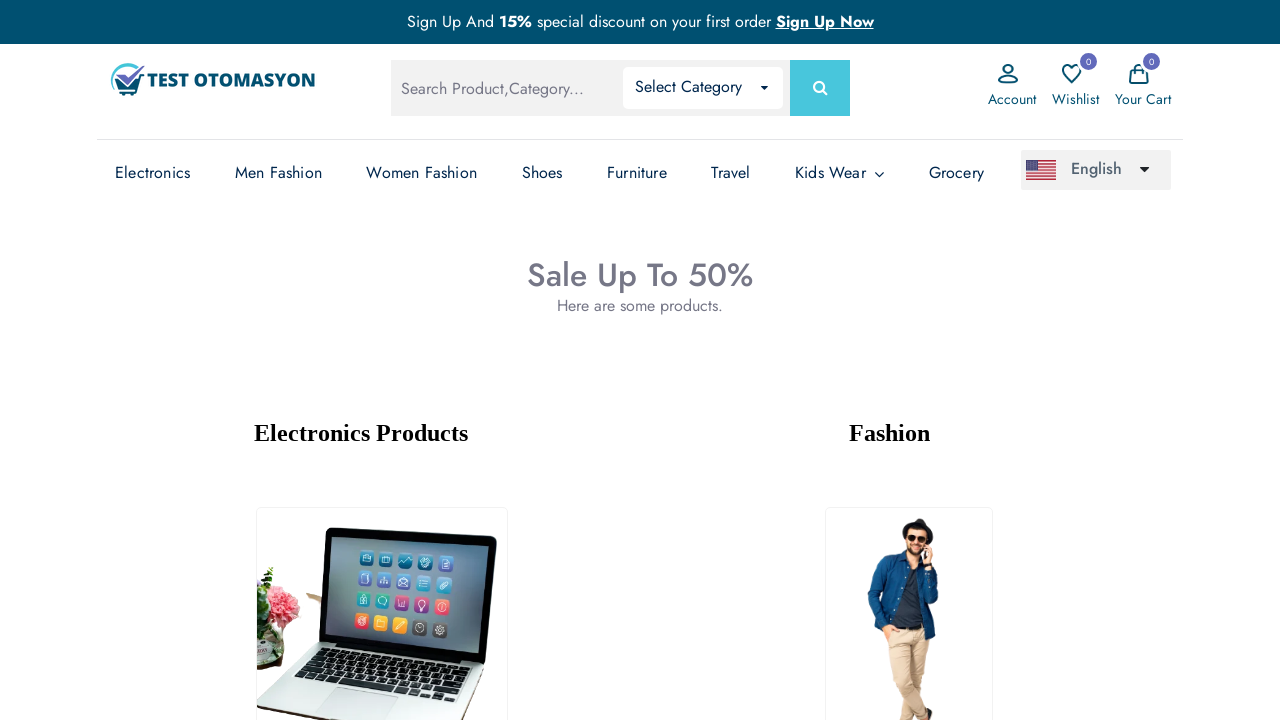

Clicked on the first product in fashion iframe at (909, 594) on iframe >> nth=1 >> internal:control=enter-frame >> #pic1_thumb
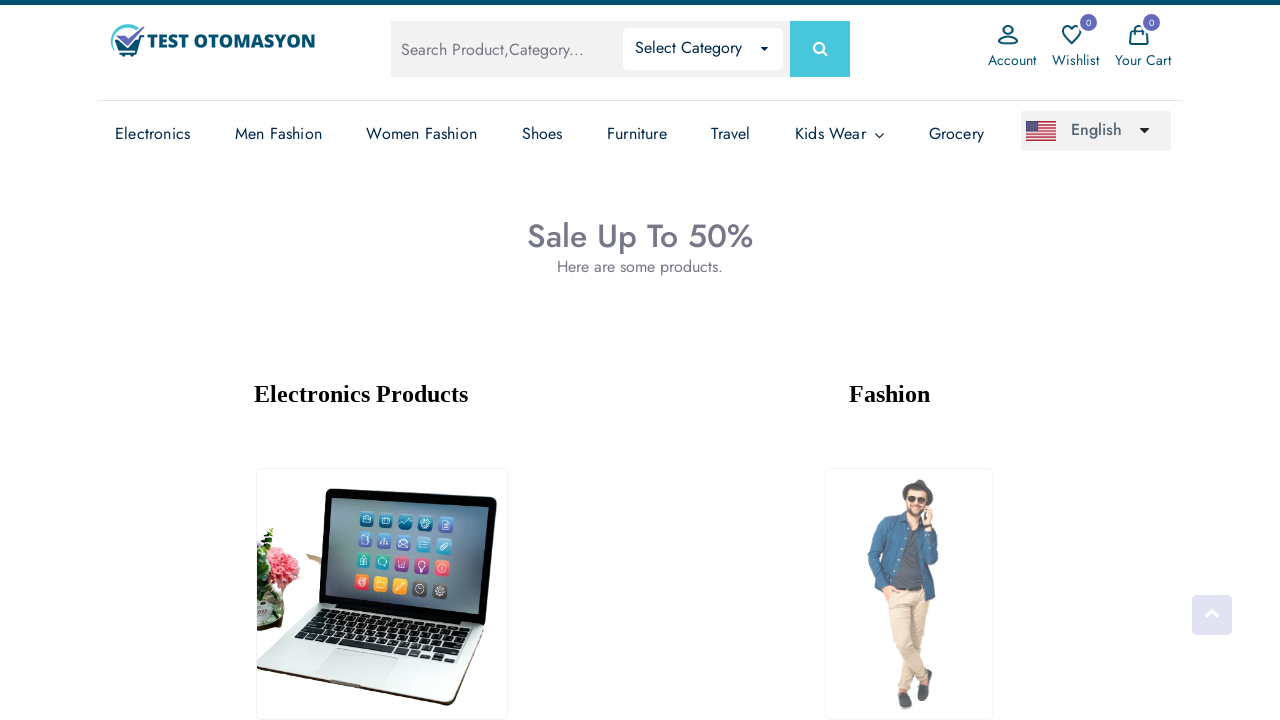

Waited 2 seconds for new window/tab to open
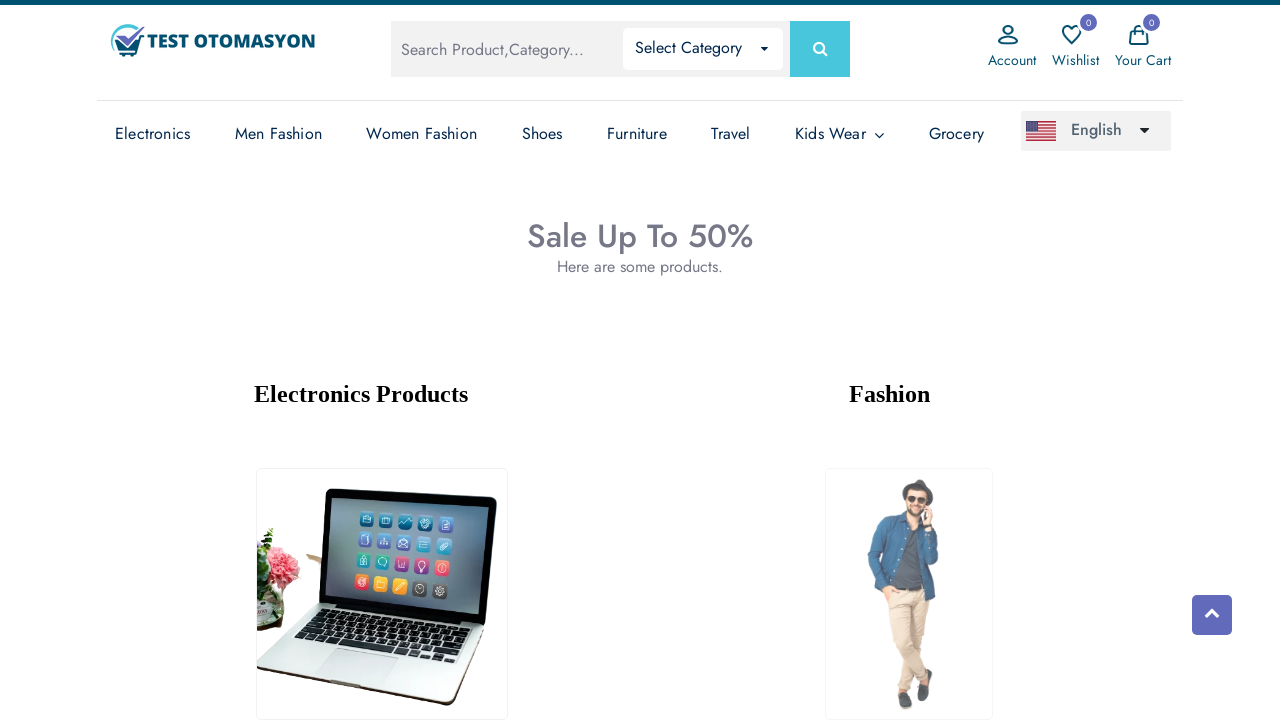

Retrieved all pages in context
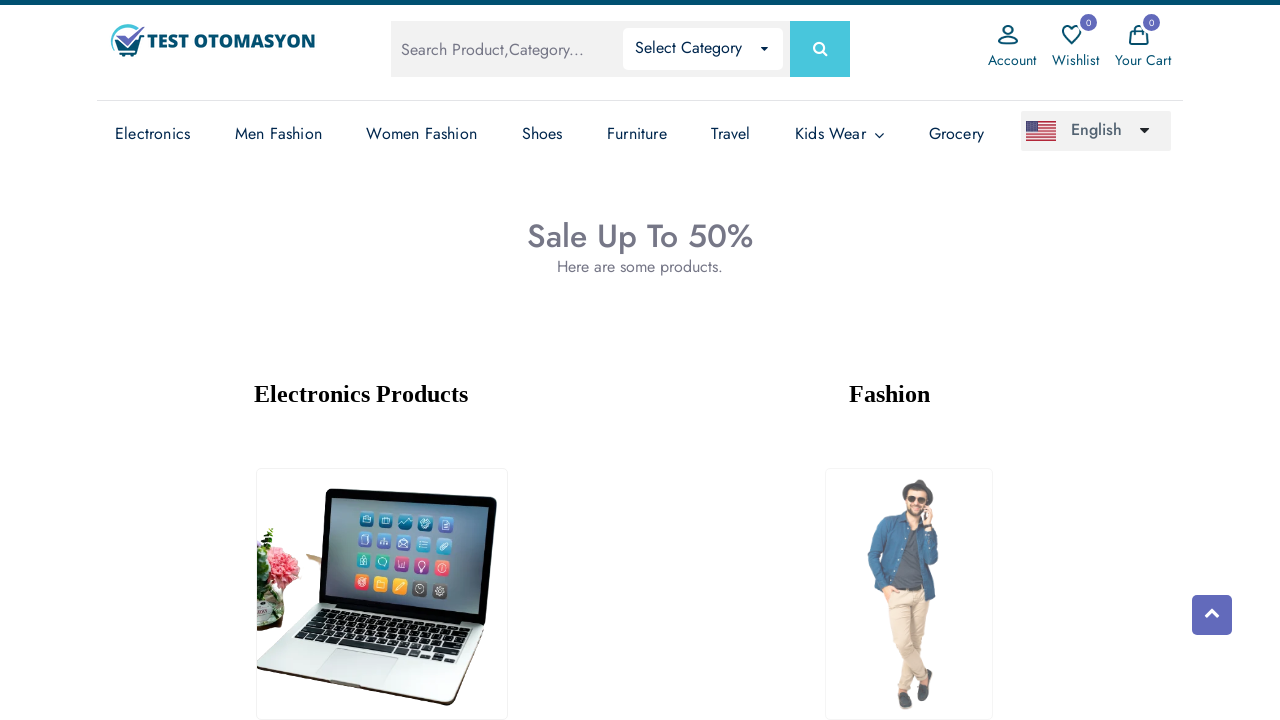

Switched to new page opened after product click
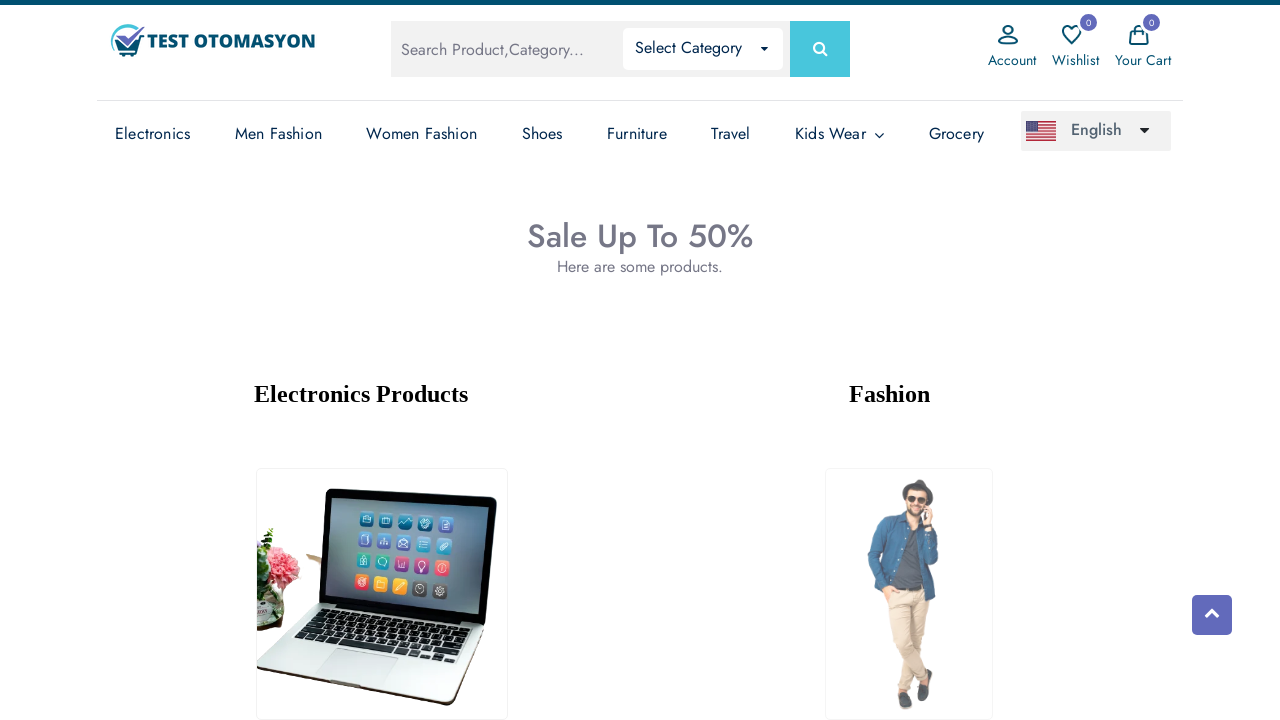

Waited for new page to load (domcontentloaded)
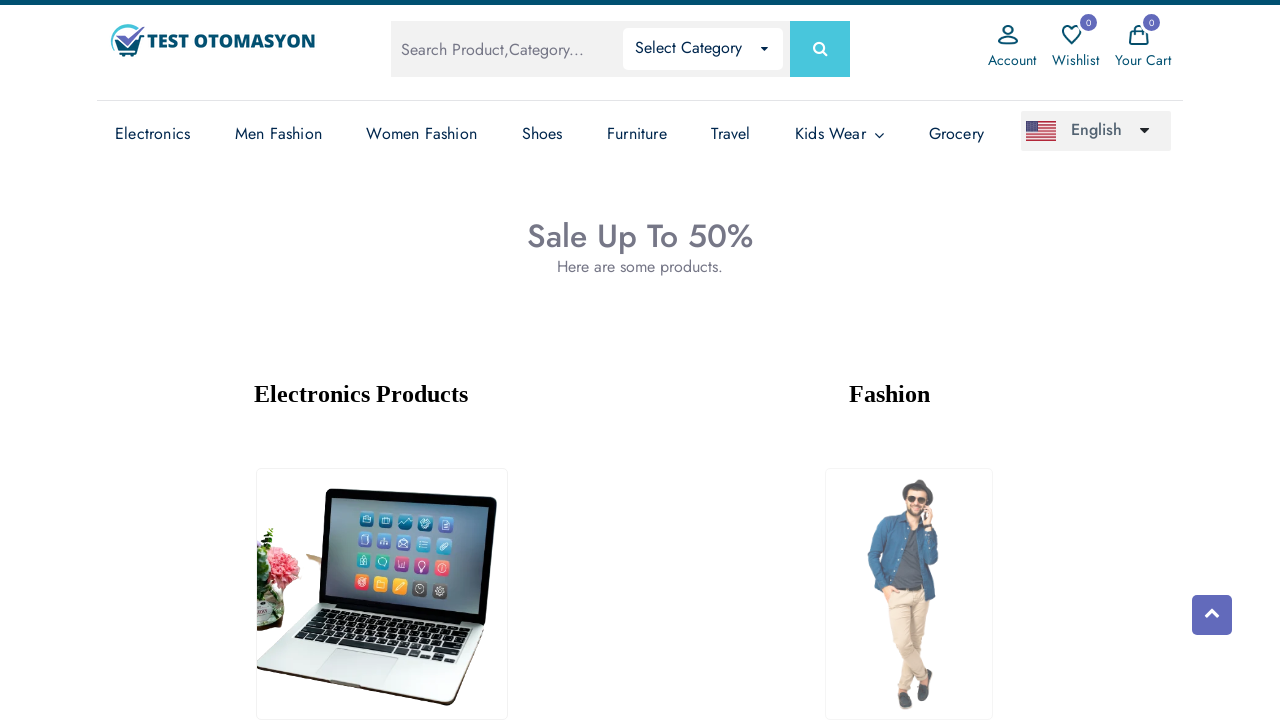

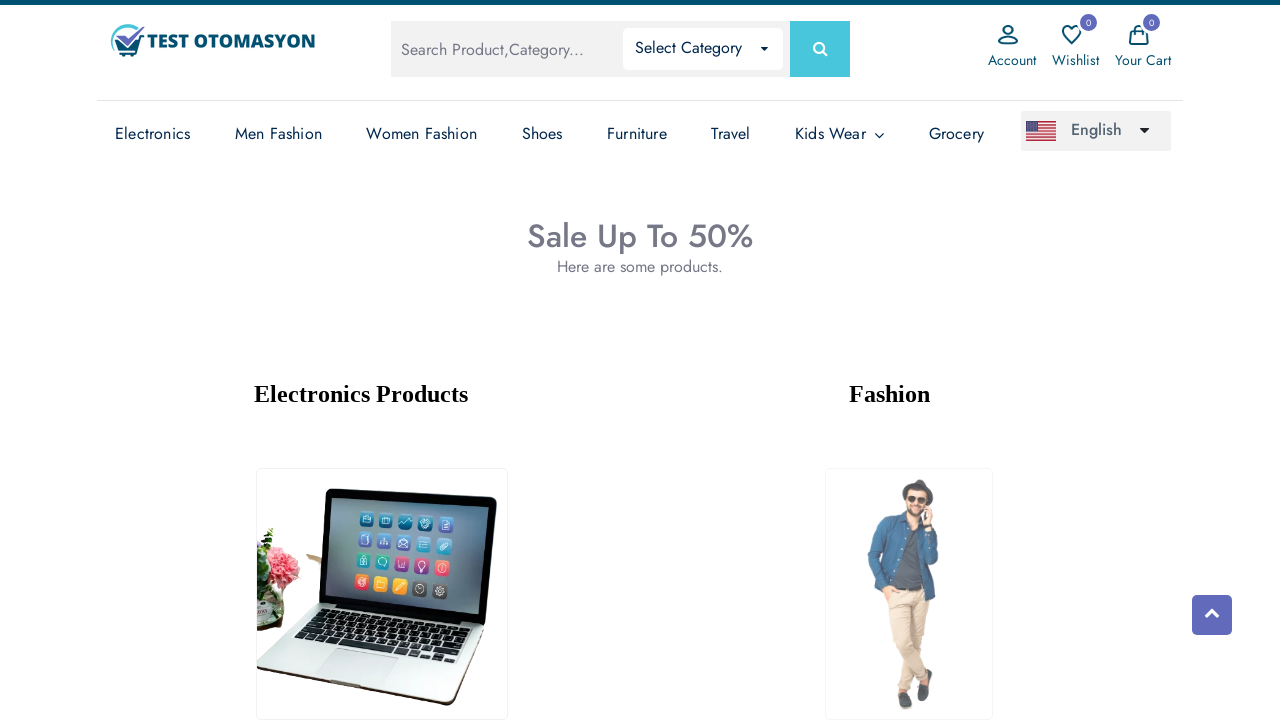